Navigates to a page, clicks a link identified by a calculated mathematical text value, then fills out a form with name, last name, city, and country fields before submitting.

Starting URL: http://suninjuly.github.io/find_link_text

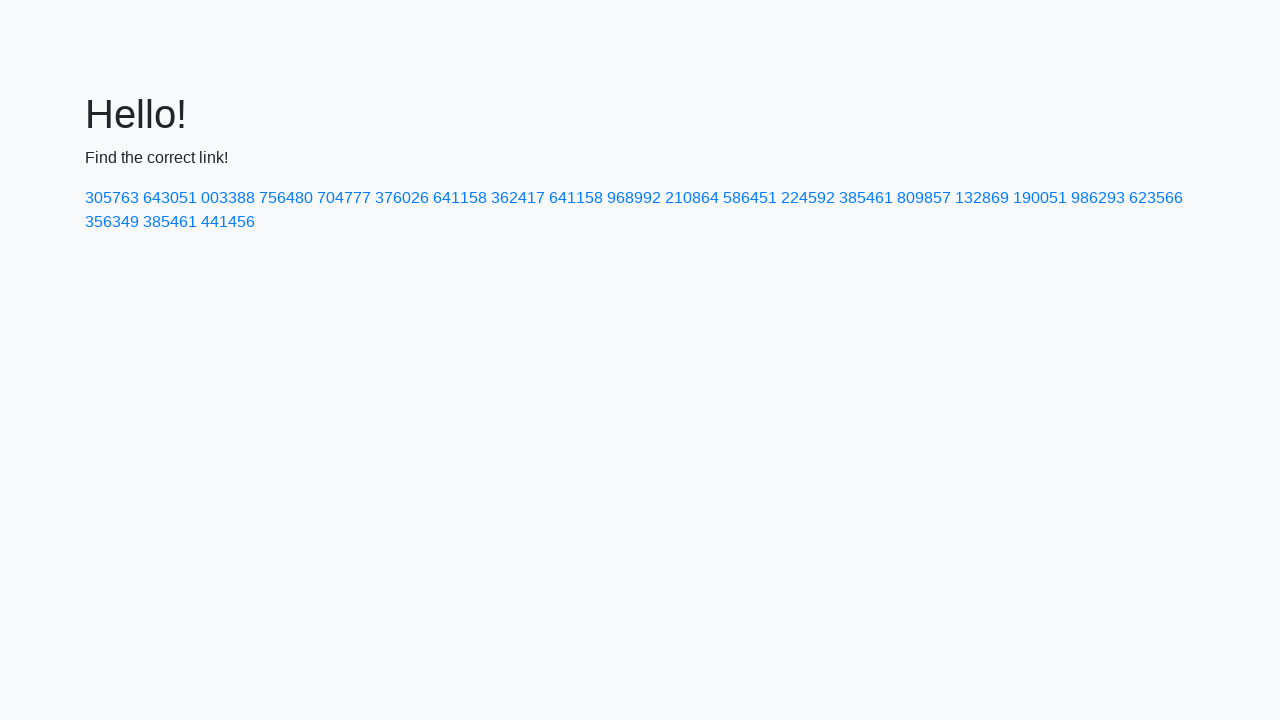

Clicked link with calculated text value: 224592 at (808, 198) on text=224592
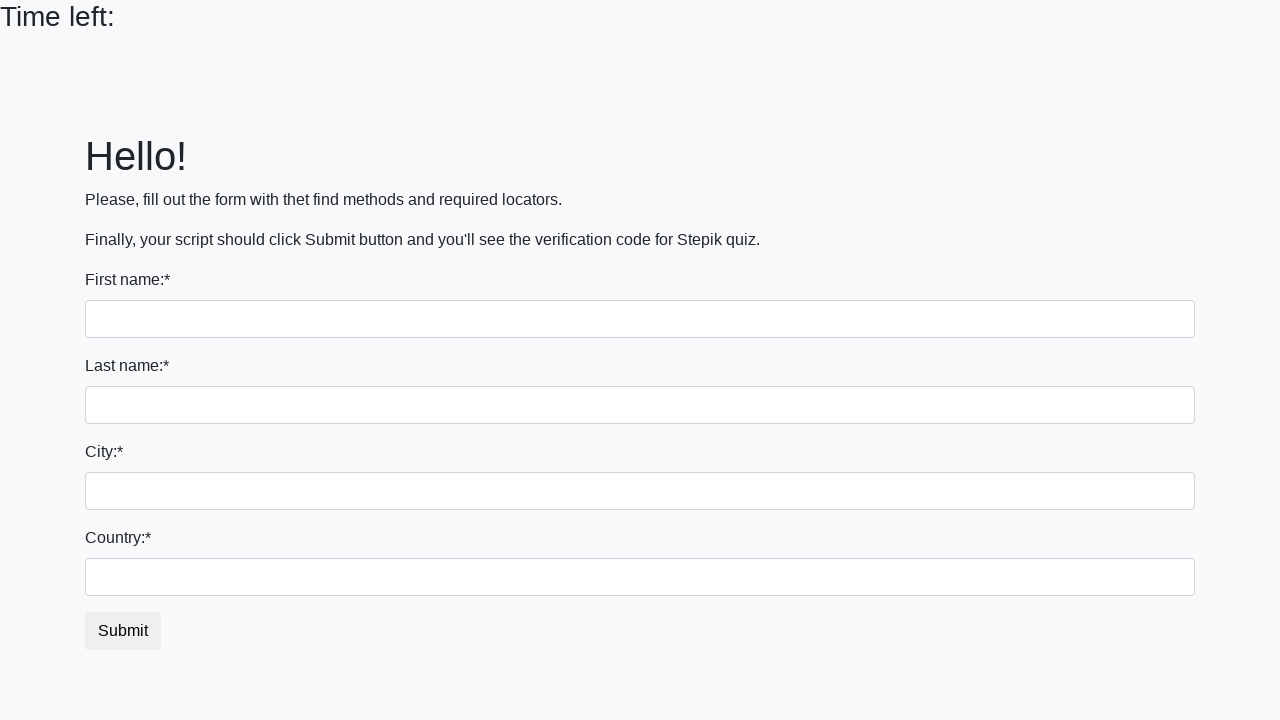

Filled first name field with 'Ivan' on input
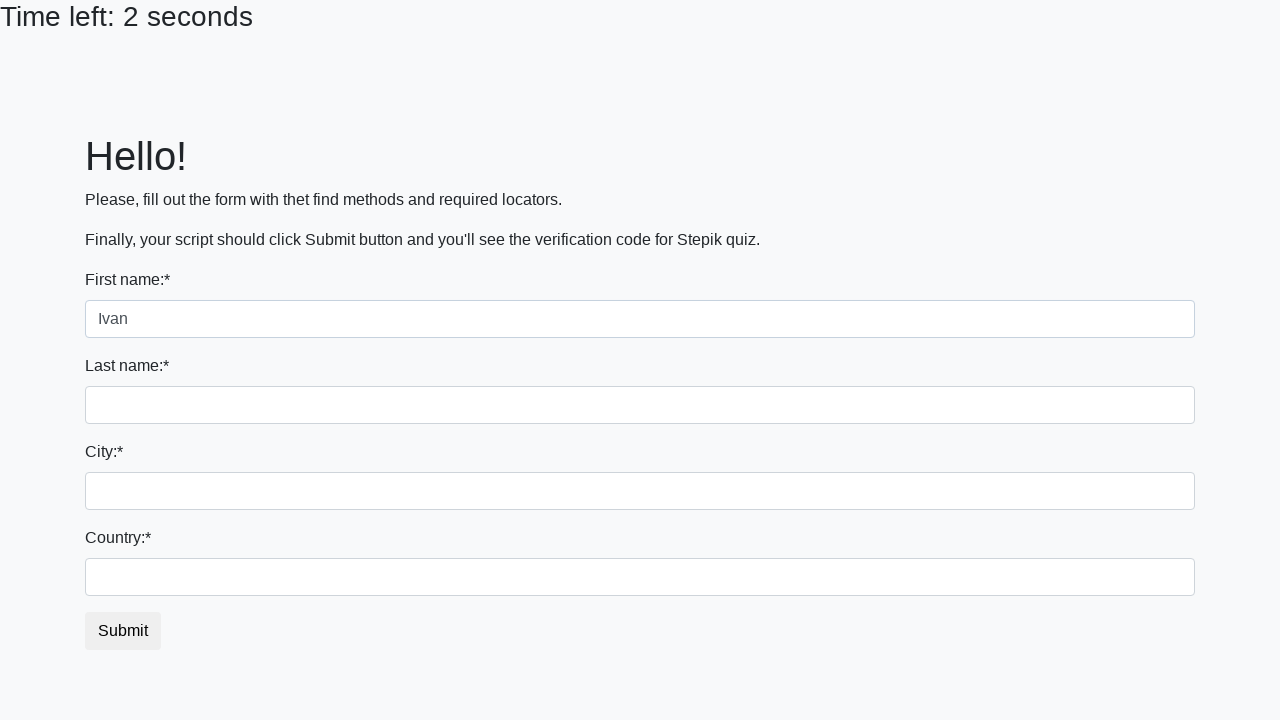

Filled last name field with 'Petrov' on input[name='last_name']
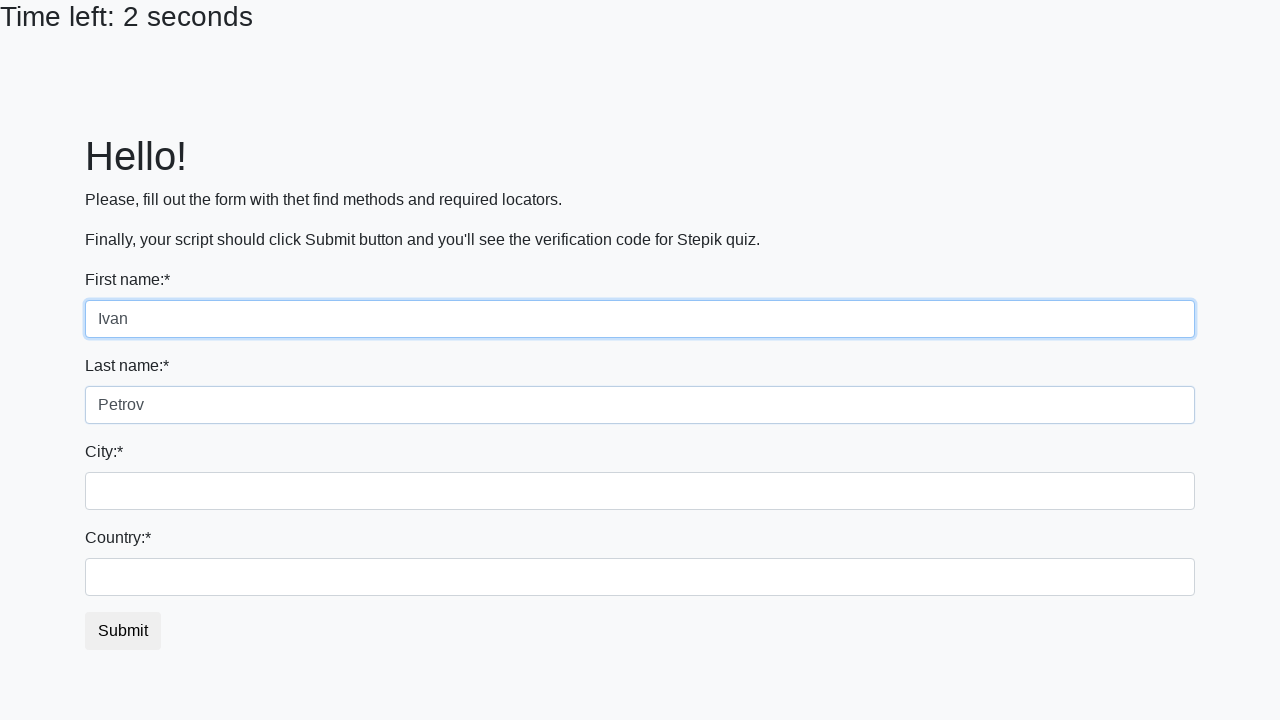

Filled city field with 'Smolensk' on .city
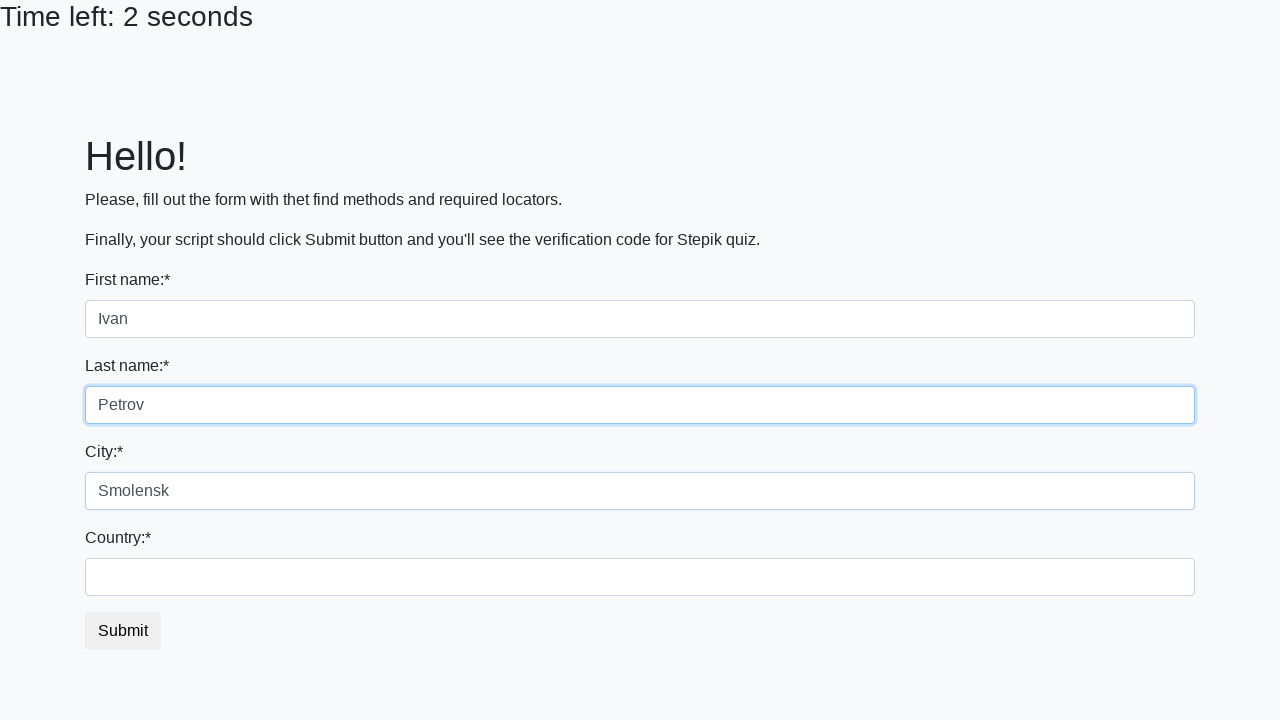

Filled country field with 'Russia' on #country
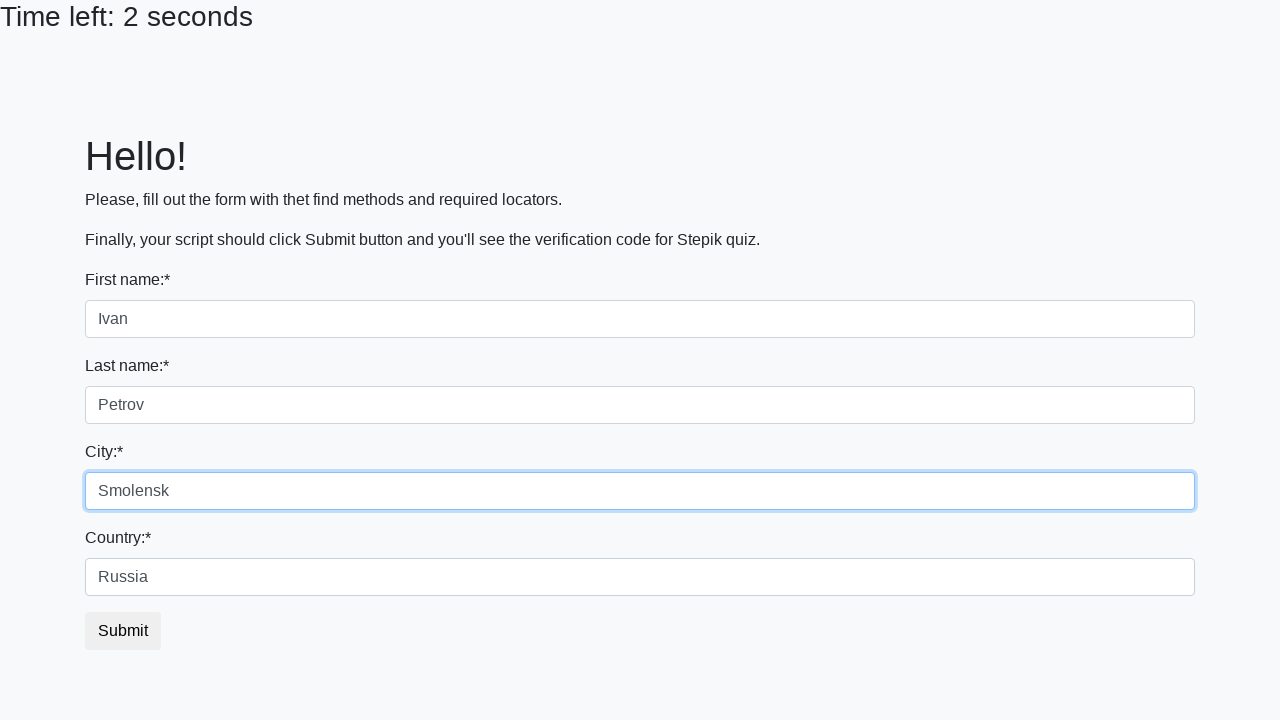

Clicked submit button to complete form submission at (123, 631) on button.btn
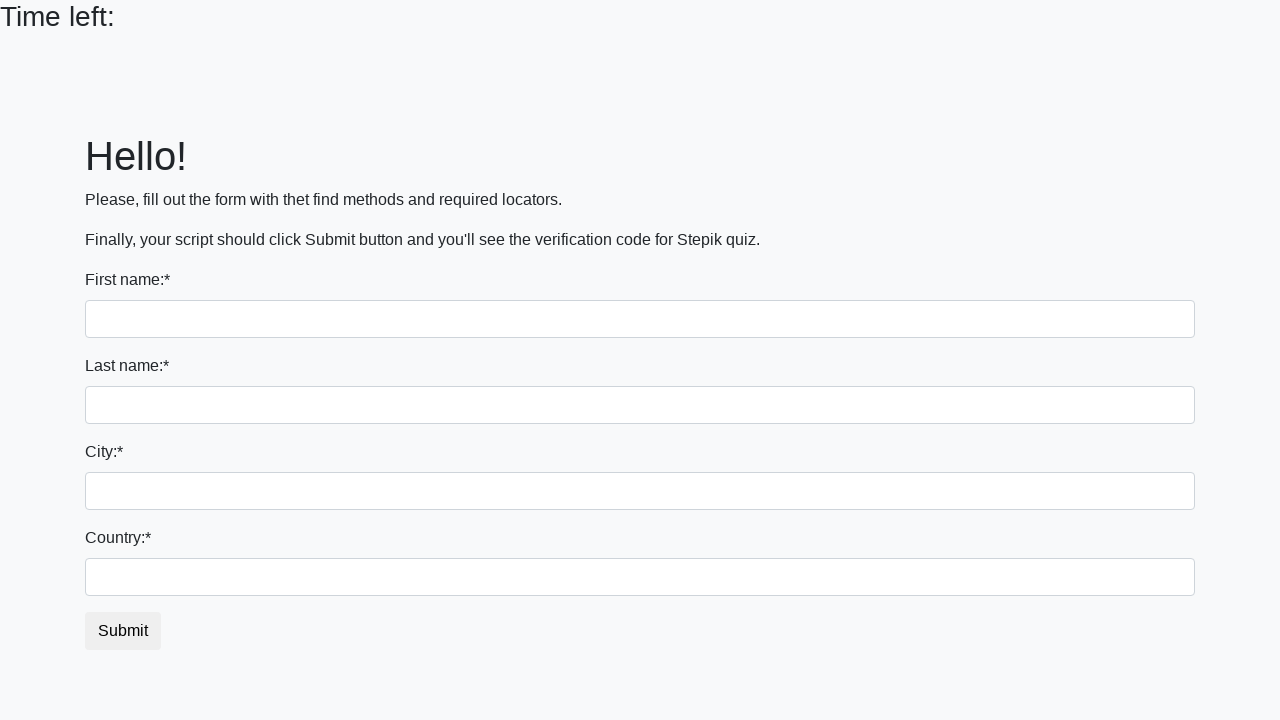

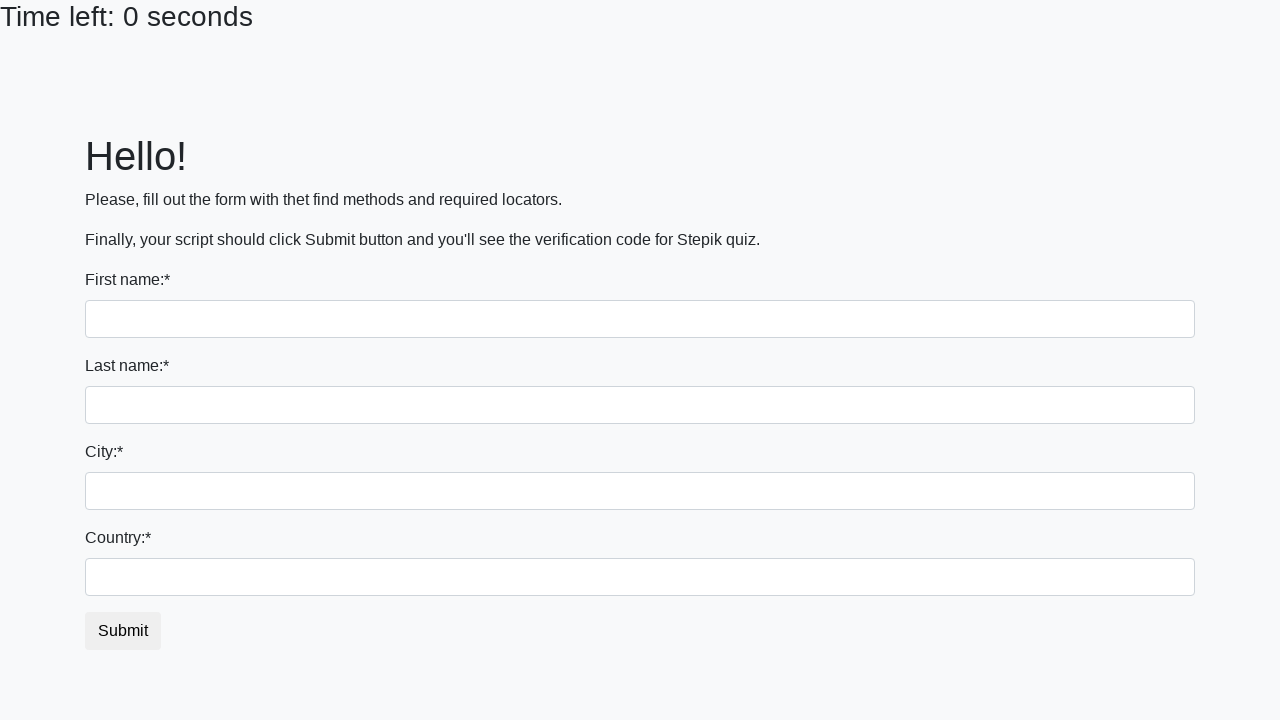